Tests handling of different JavaScript alert types including simple alerts, confirmation dialogs, and prompt dialogs on a demo page

Starting URL: https://demoqa.com/alerts

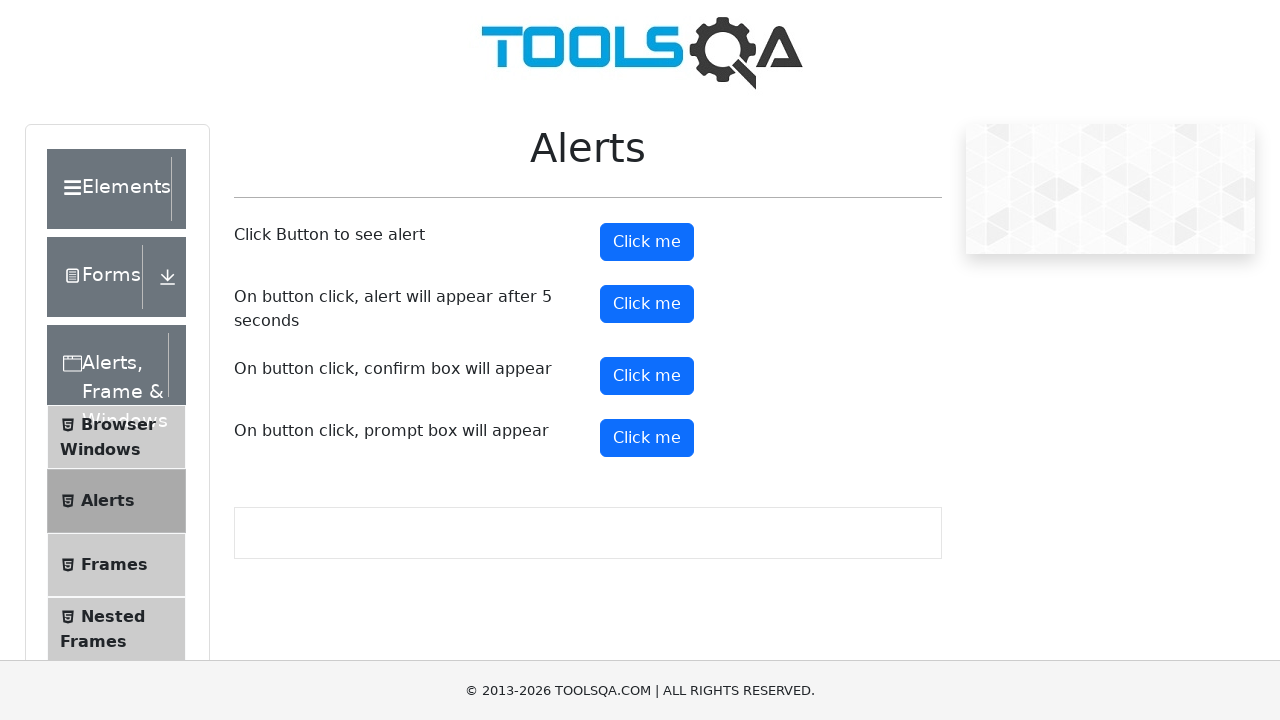

Clicked button to trigger simple alert at (647, 242) on #alertButton
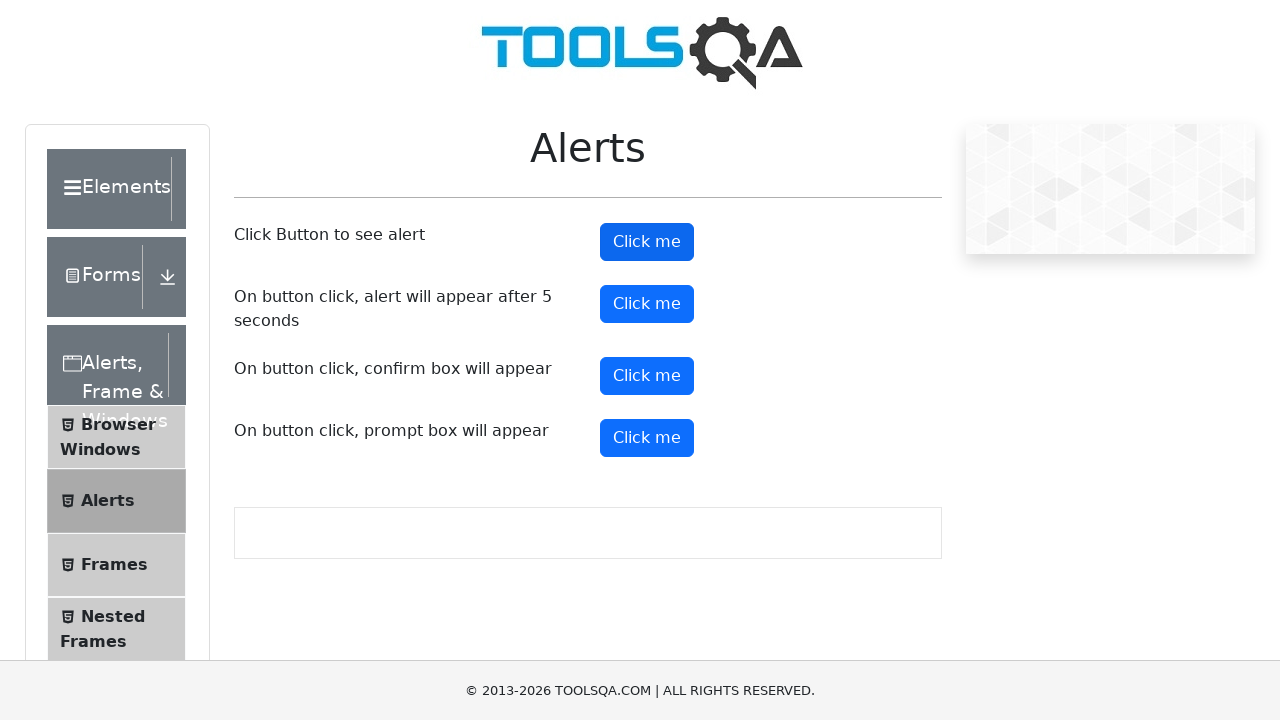

Set up handler to accept alerts
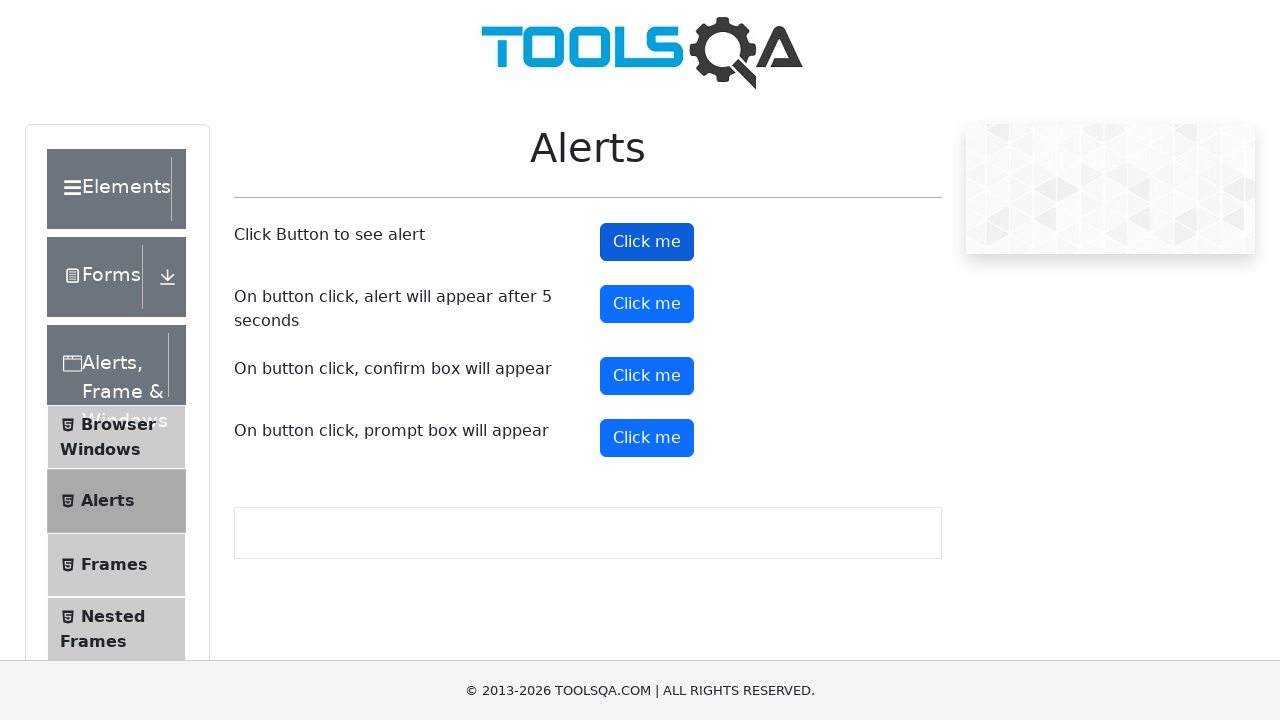

Clicked button to trigger confirmation dialog at (647, 376) on #confirmButton
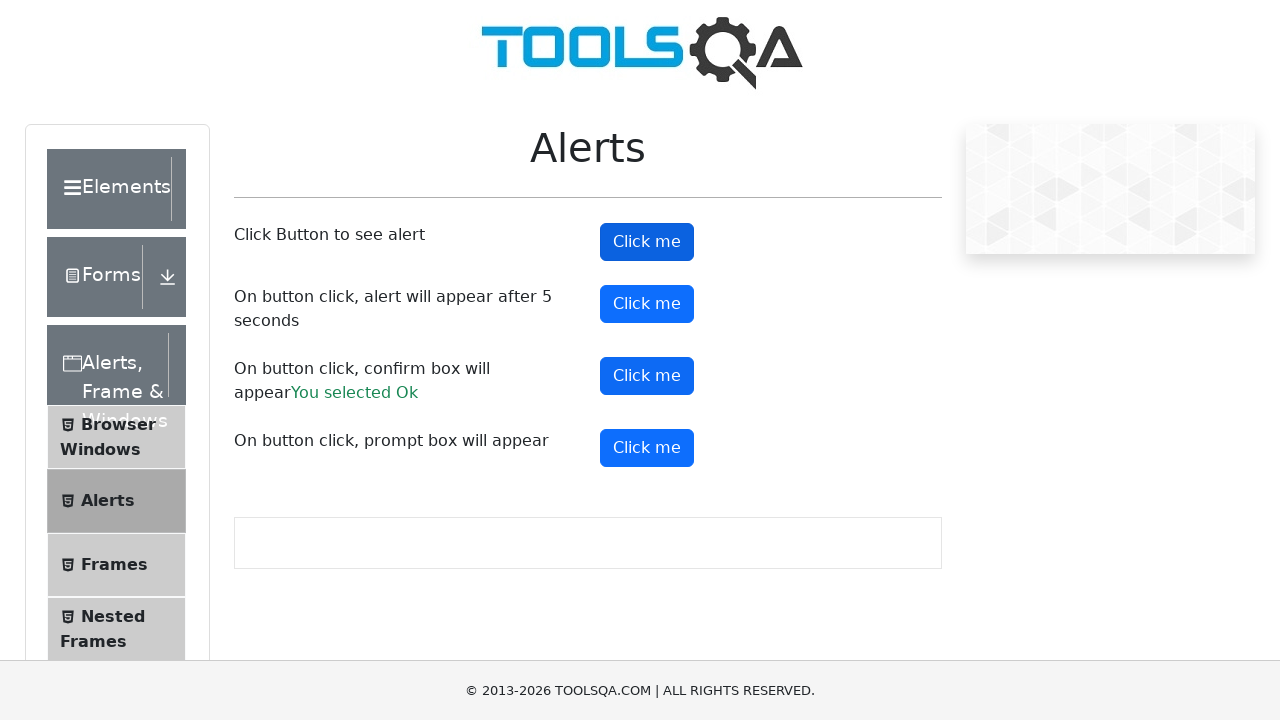

Set up handler to dismiss confirmation dialog
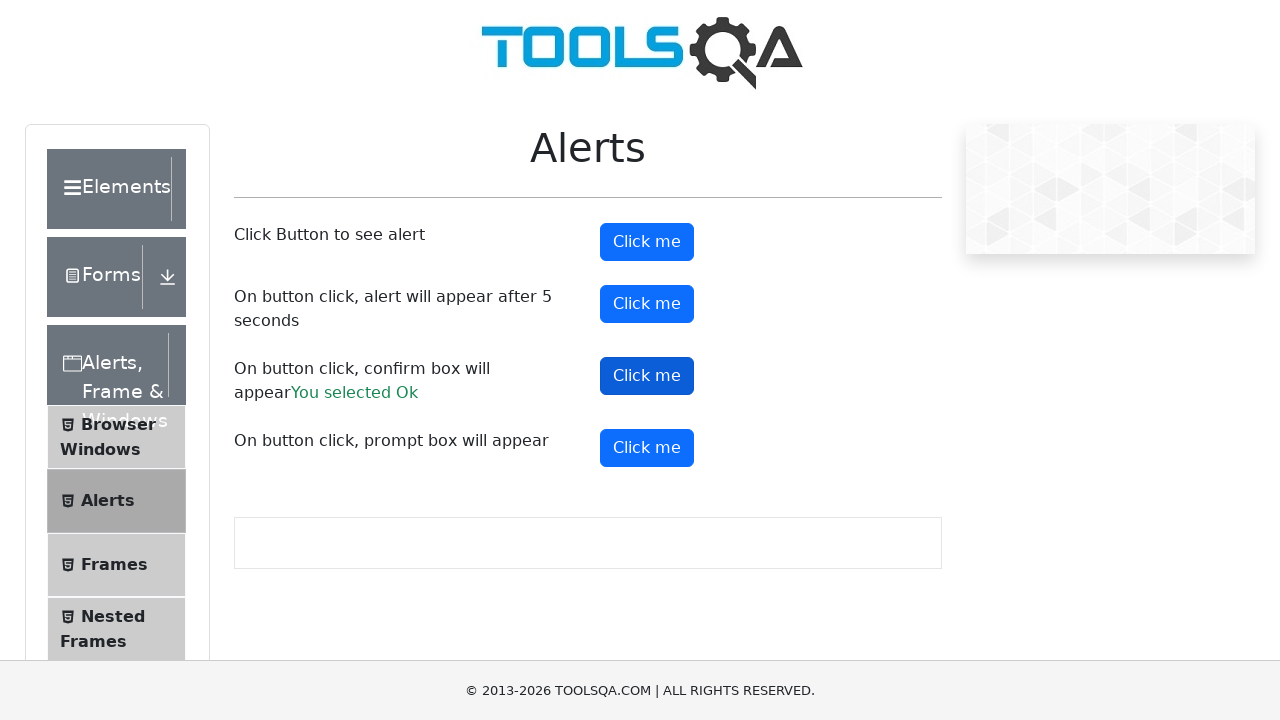

Clicked button to trigger prompt dialog at (647, 448) on #promtButton
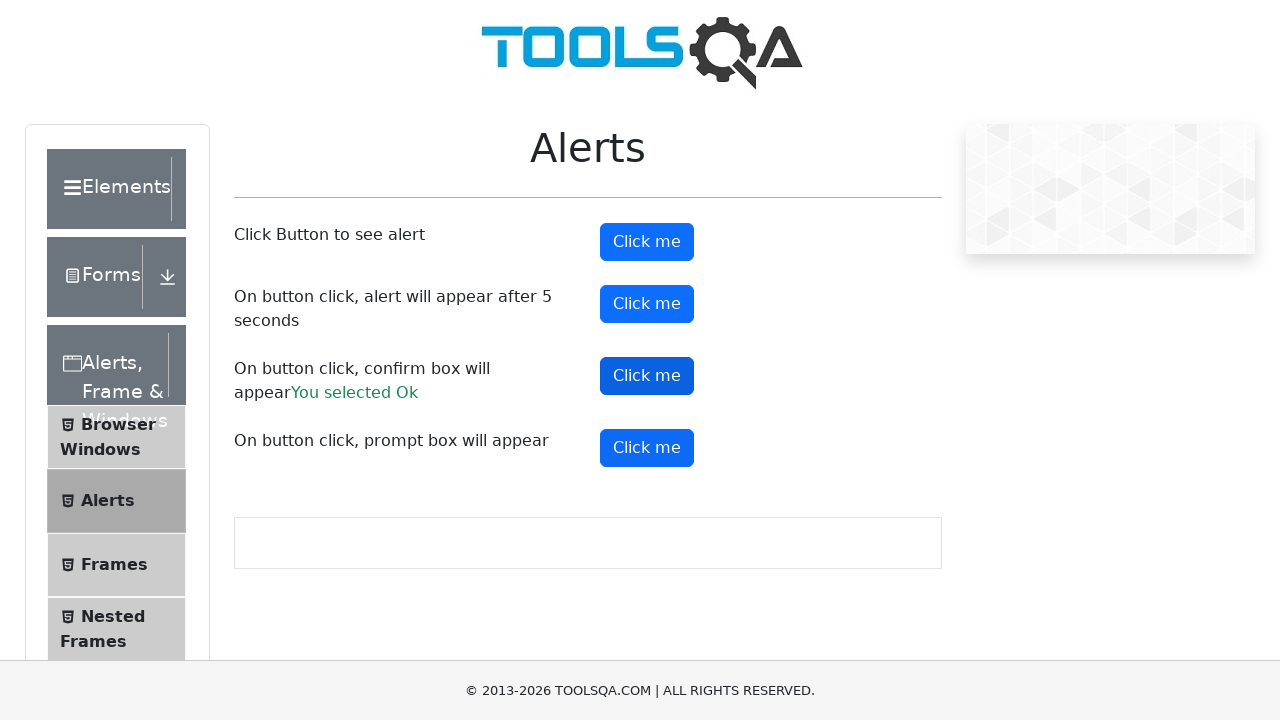

Set up handler to accept prompt dialog with text 'hi vibs'
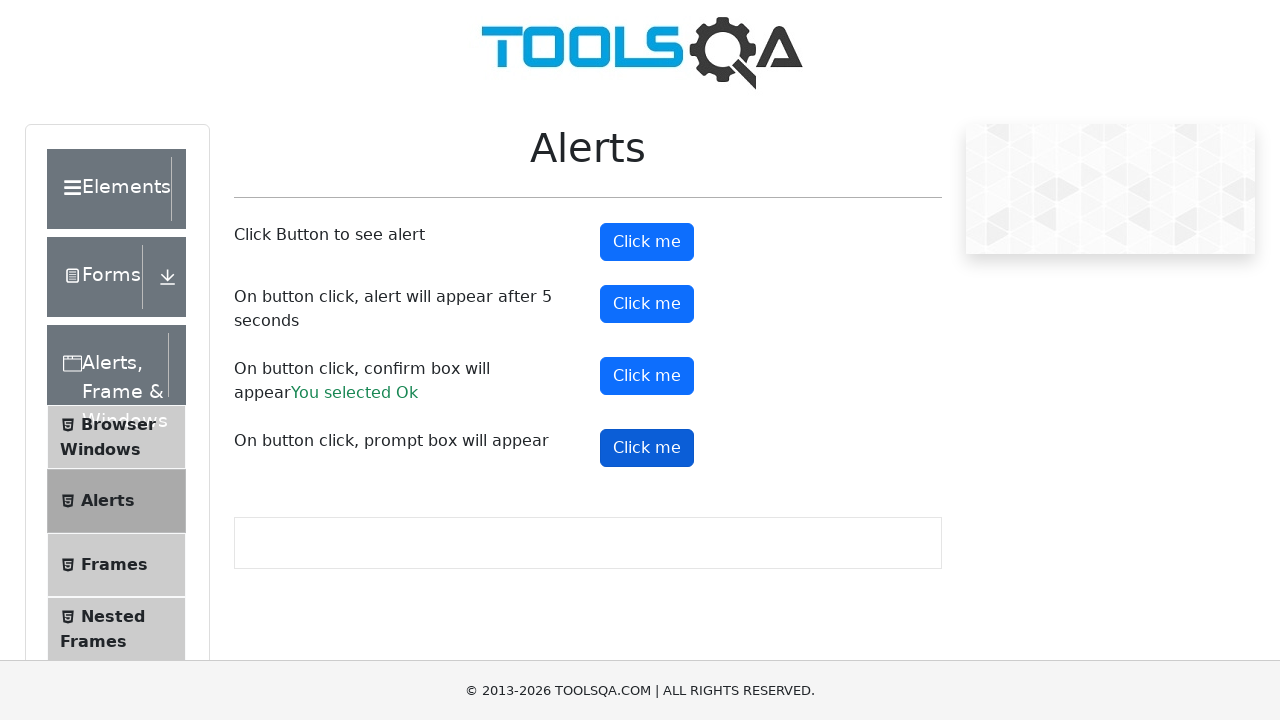

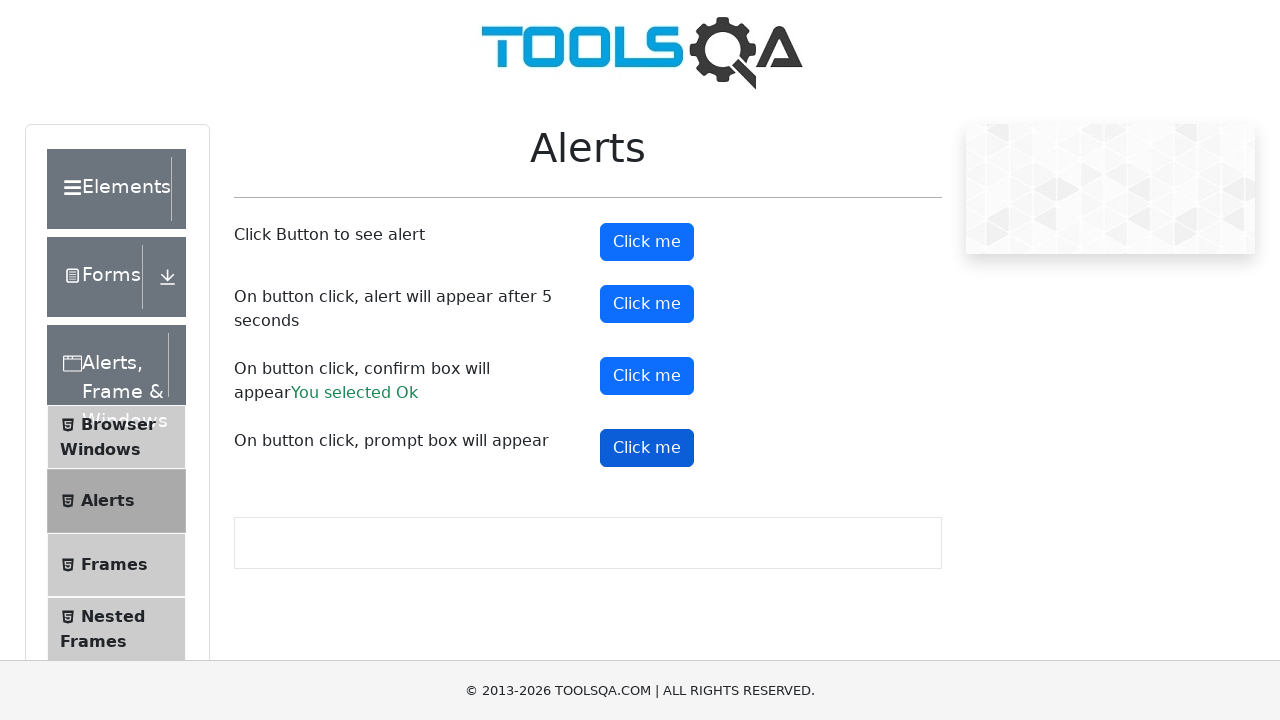